Tests radio button and checkbox interactions by checking visibility, enabled state, and selecting a radio button

Starting URL: https://selenium08.blogspot.com/2019/07/check-box-and-radio-buttons.html

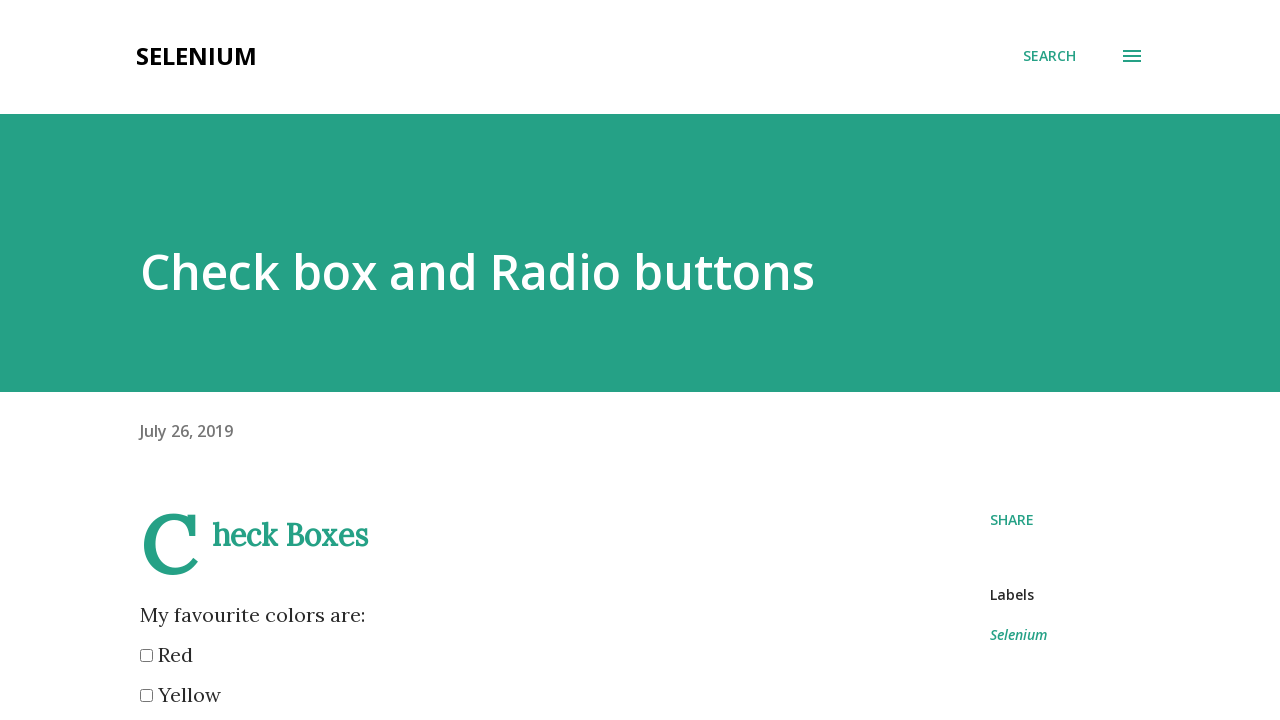

Checked visibility of 'Check box and Radio buttons' heading
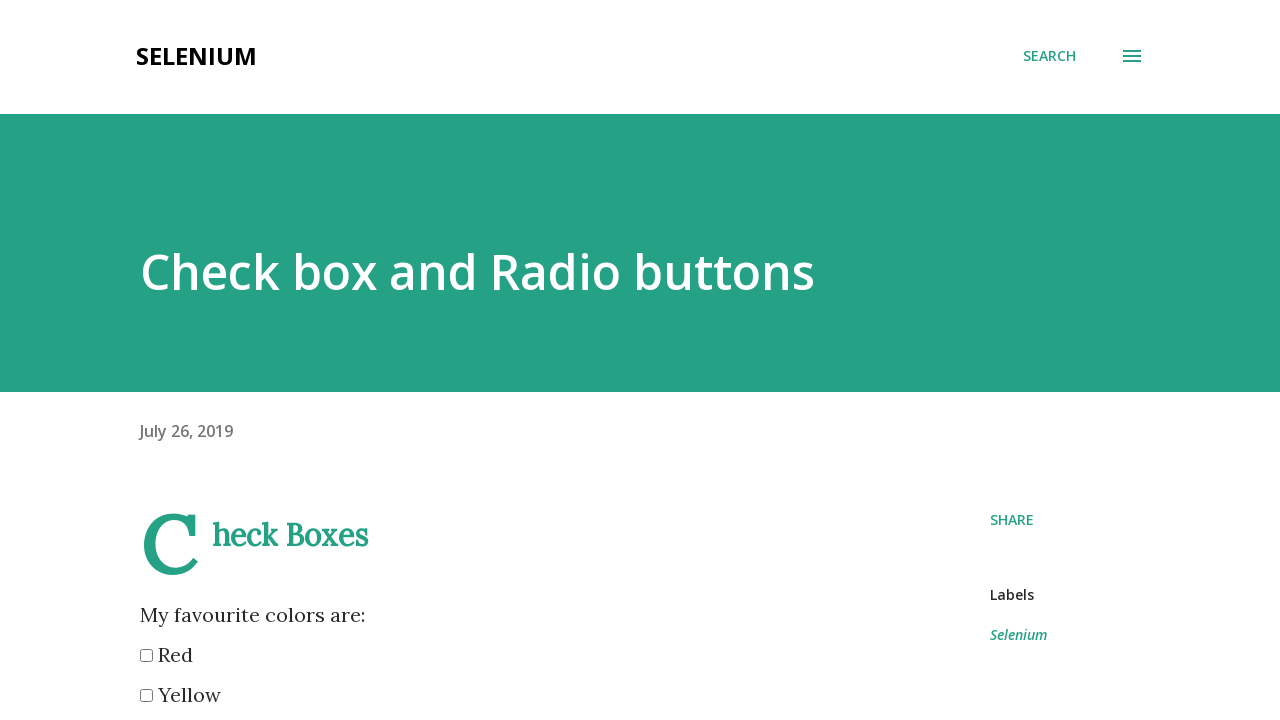

Checked enabled state of heading
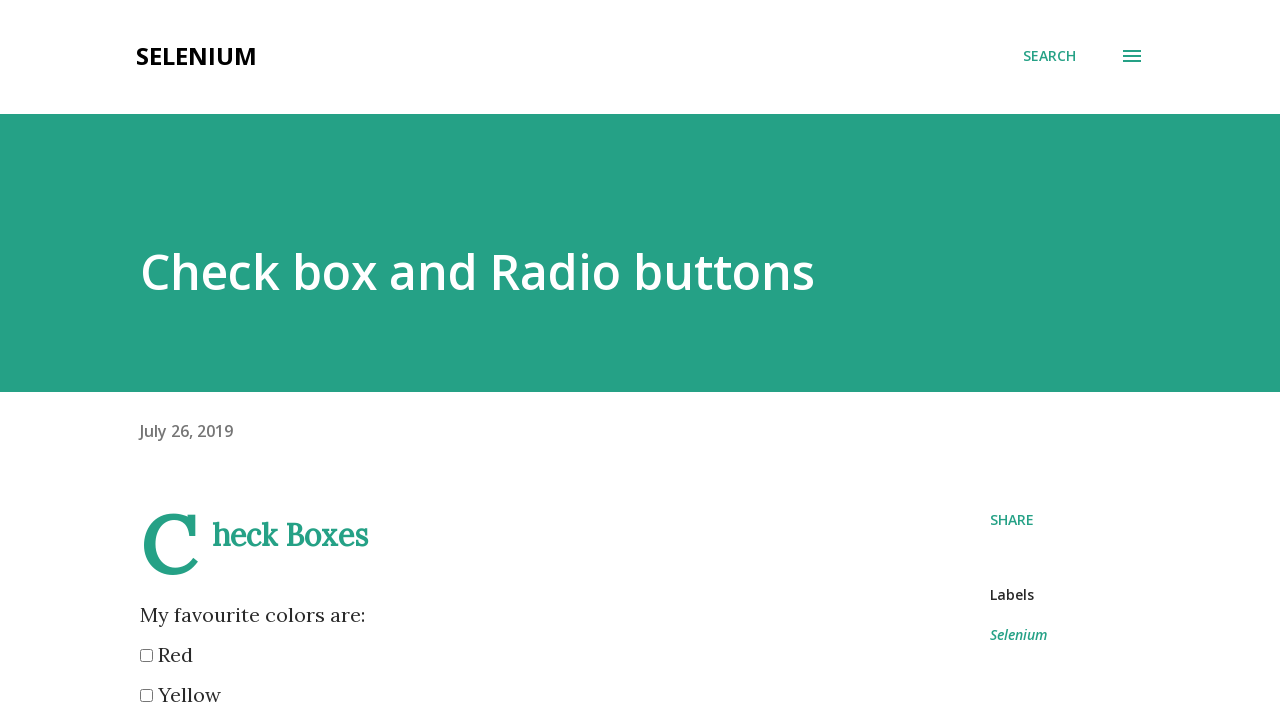

Checked initial state of radio button
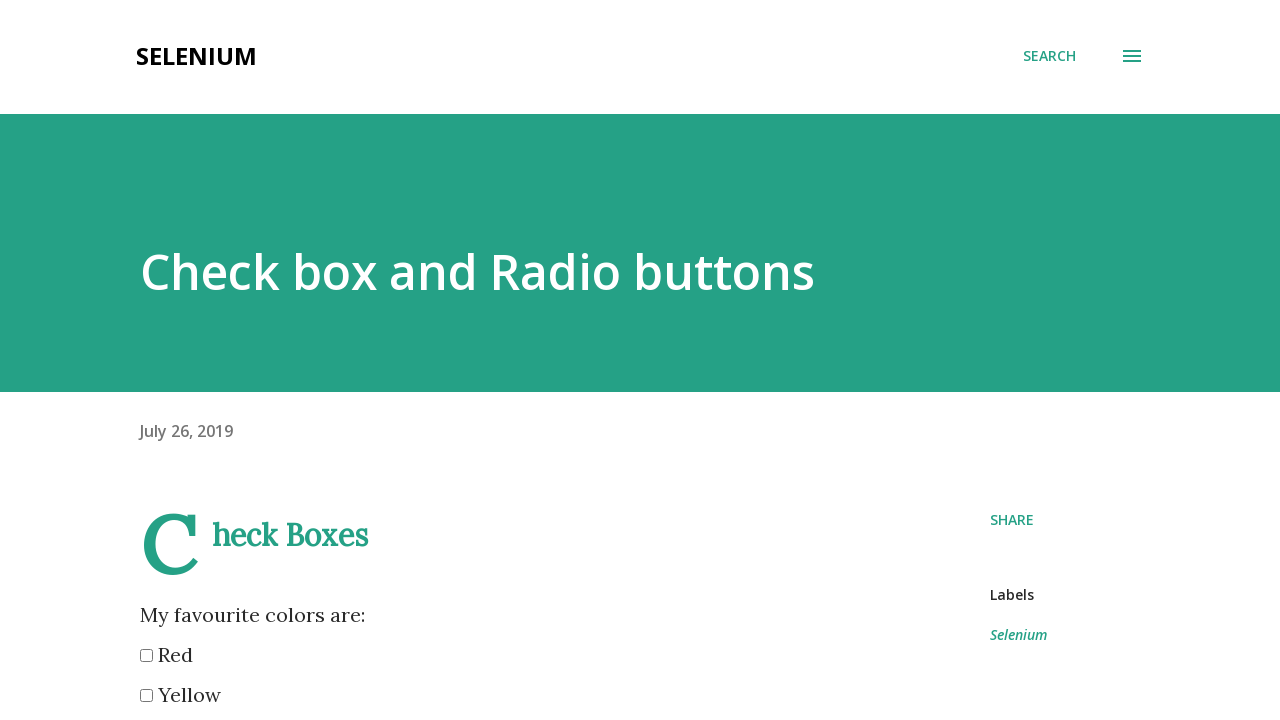

Clicked radio button to select it at (146, 360) on xpath=//body/div[1]/div[2]/div[1]/div[1]/div[1]/main[1]/div[1]/div[1]/div[1]/art
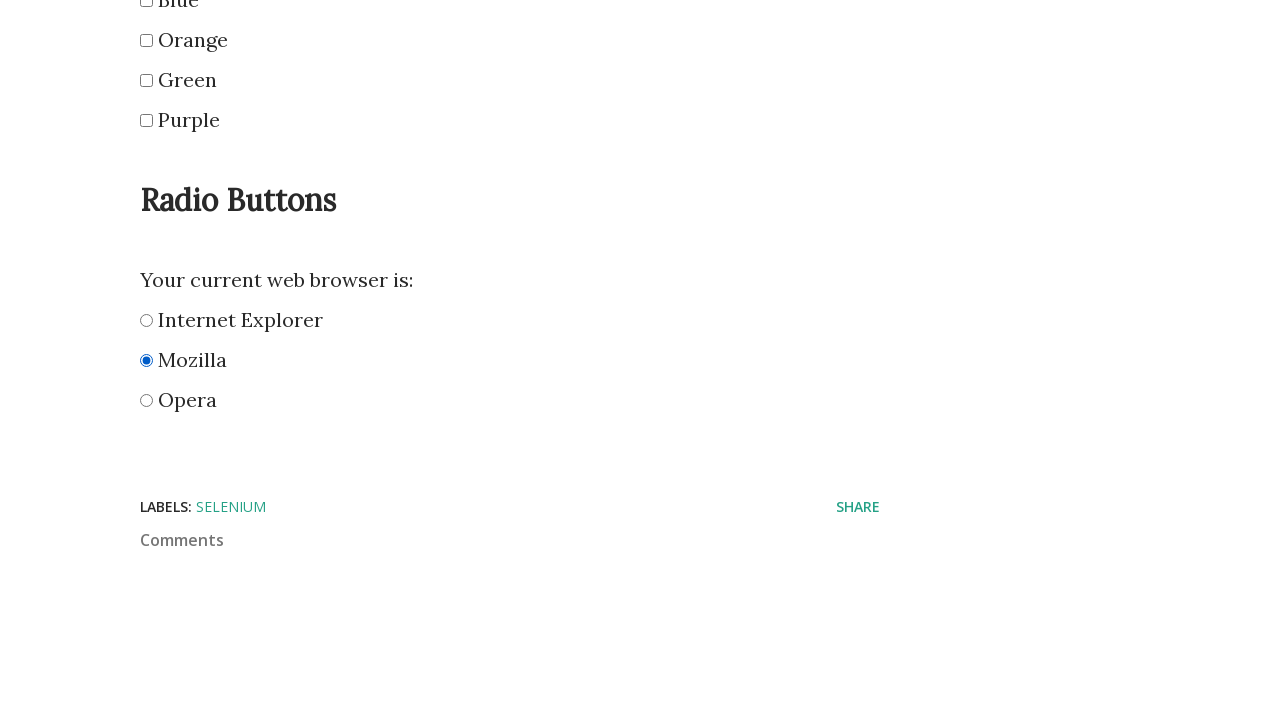

Verified radio button is now selected
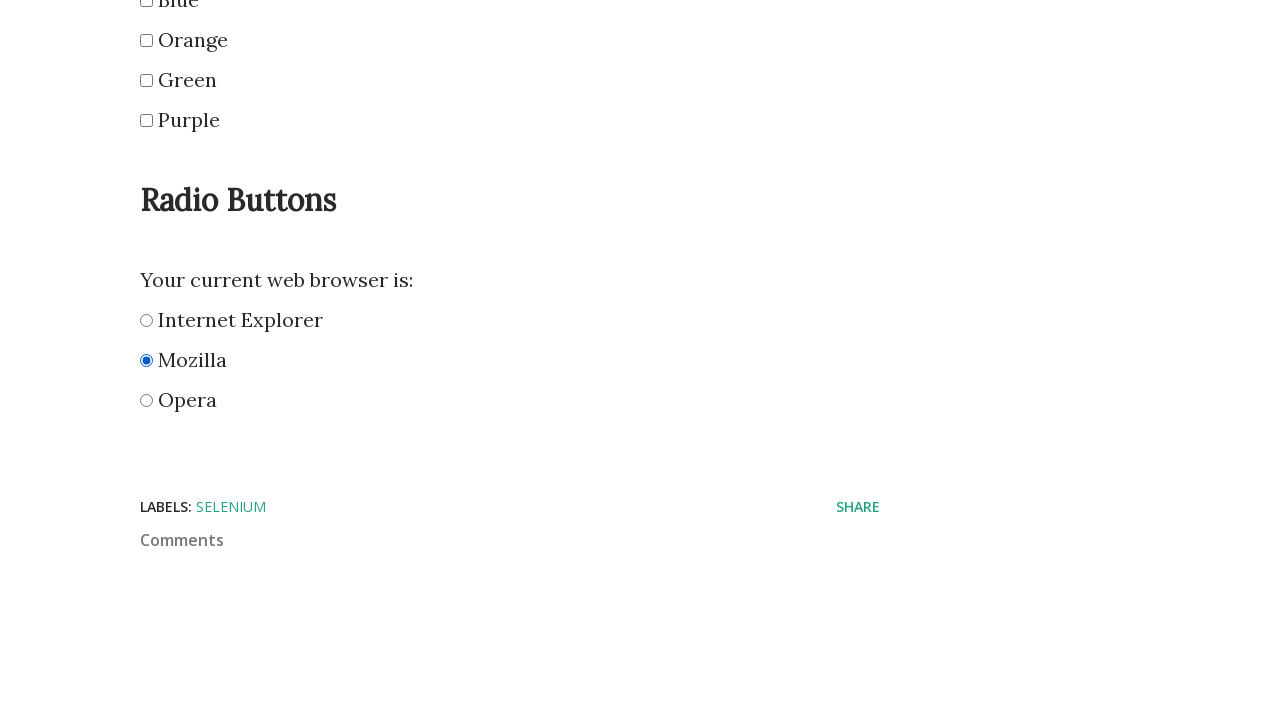

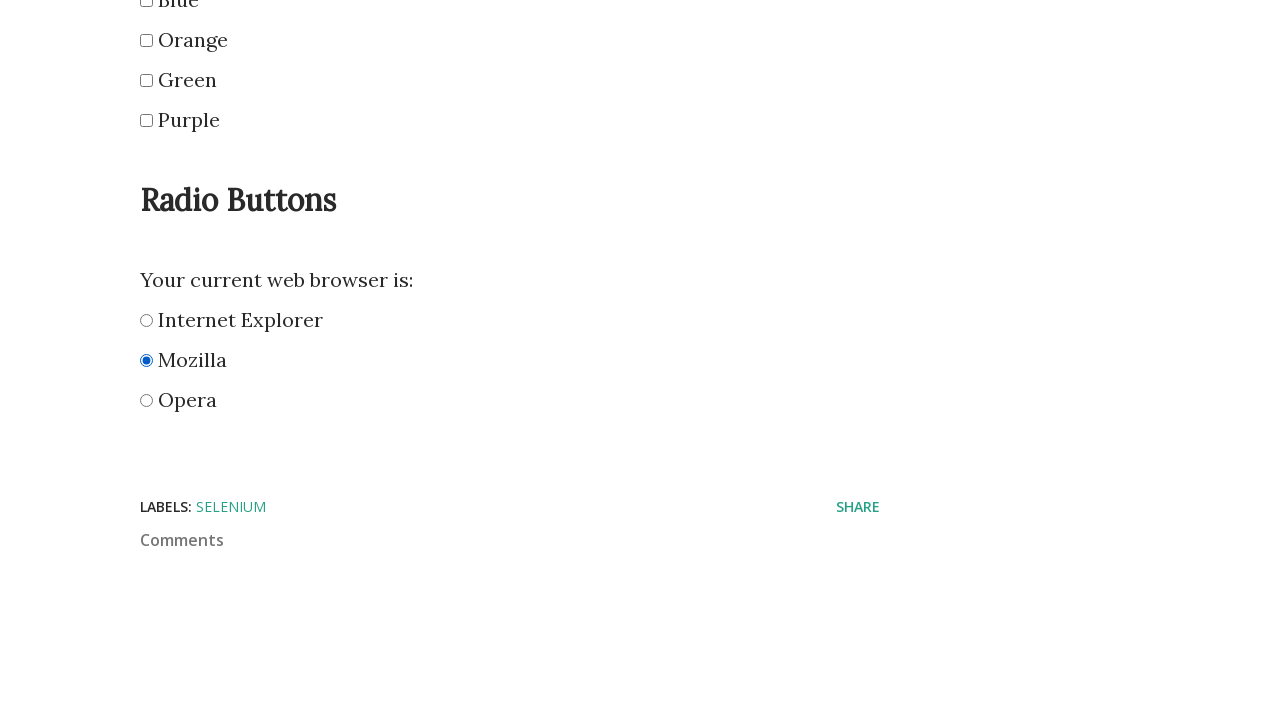